Tests date picker functionality by clicking on the date of birth field, selecting a year (1990) and month (November) from dropdown menus, and clicking on a specific date (25th).

Starting URL: https://www.dummyticket.com/dummy-ticket-for-visa-application/

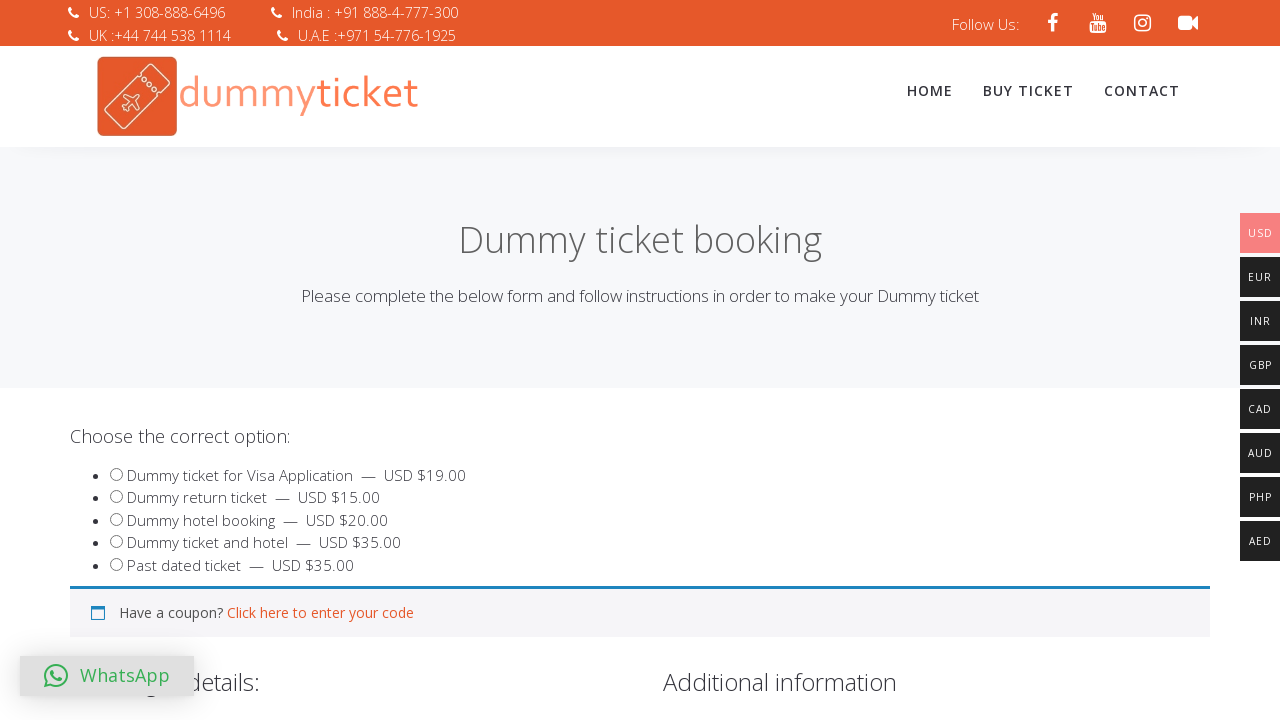

Clicked on date of birth field to open date picker at (344, 360) on #dob
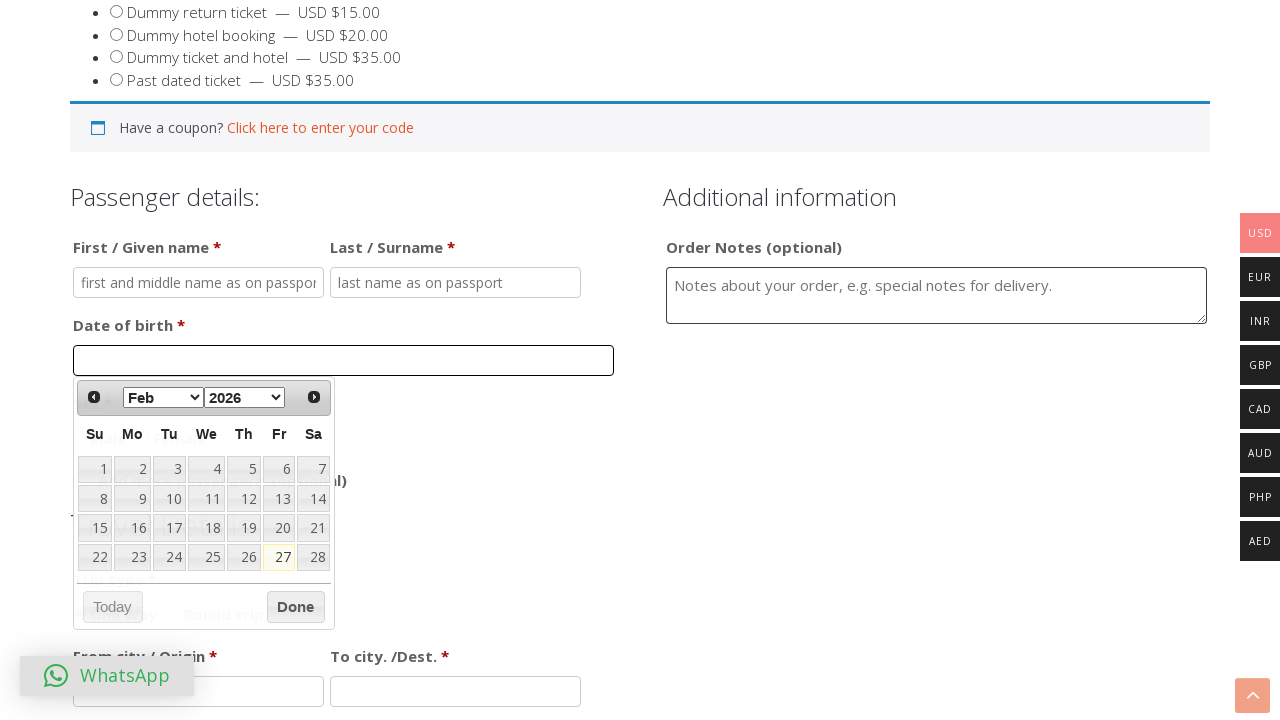

Date picker appeared with year dropdown visible
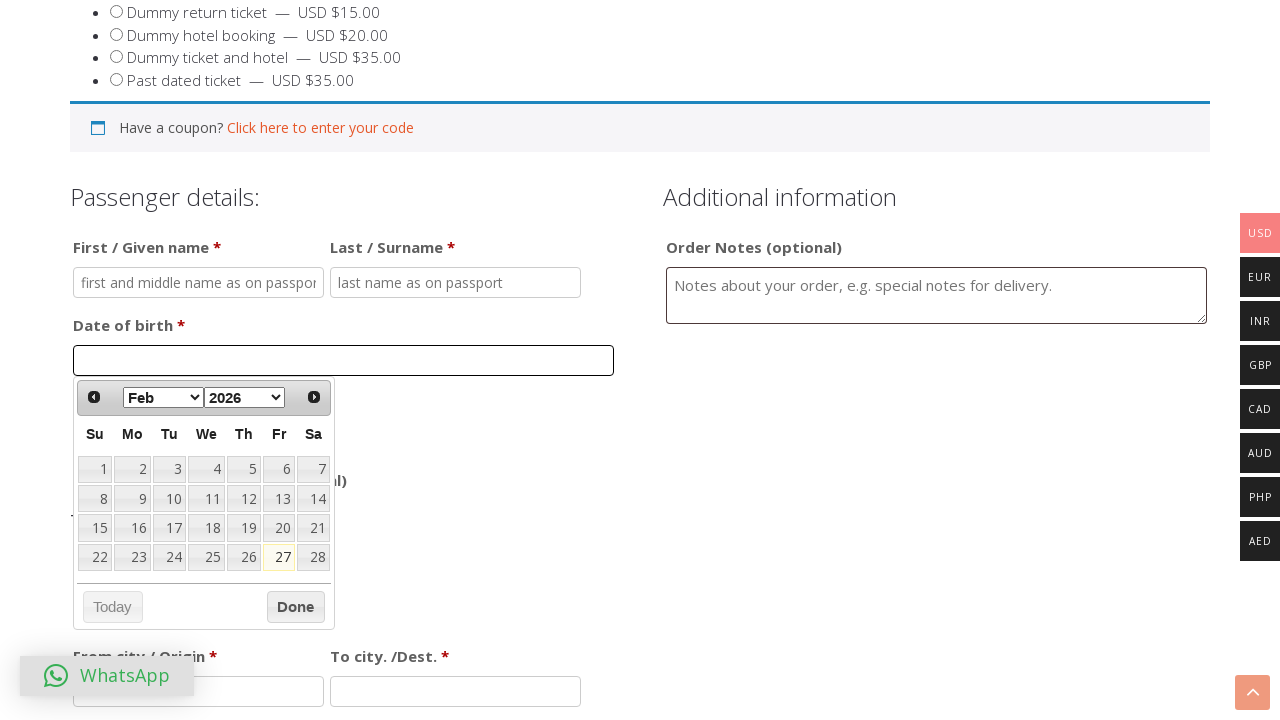

Selected year 1990 from dropdown on select.ui-datepicker-year
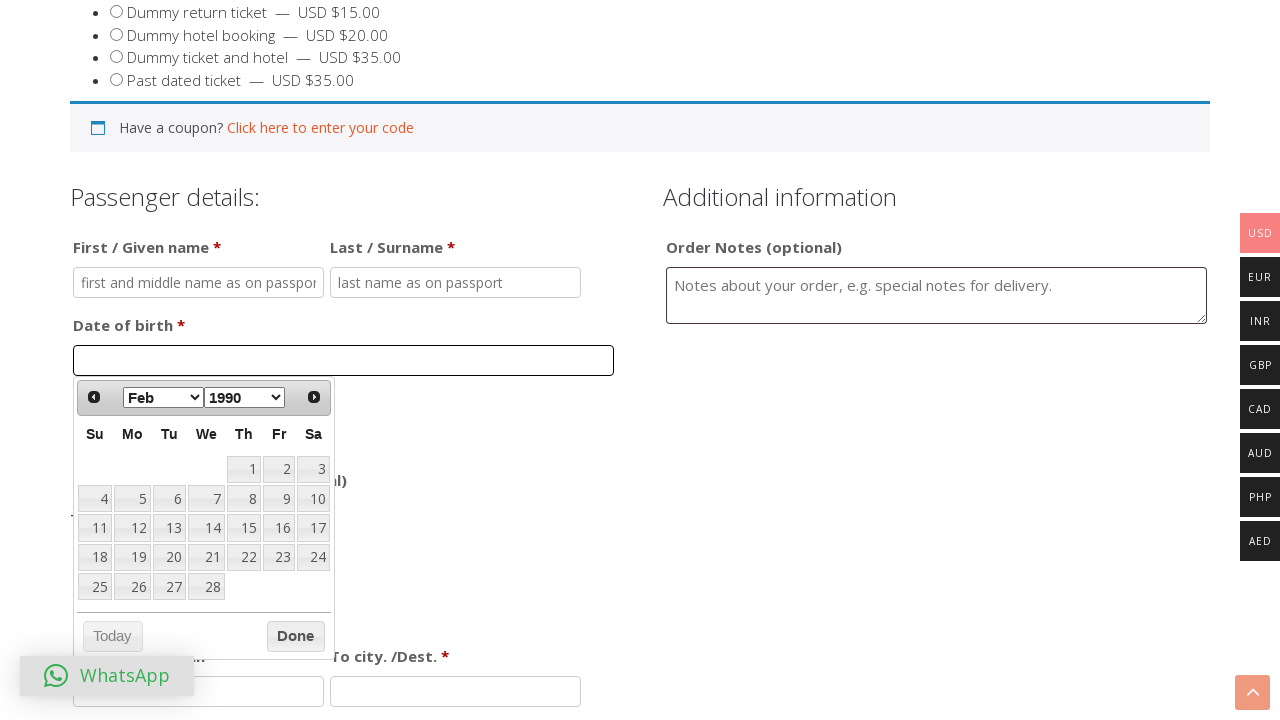

Selected month November from dropdown on select.ui-datepicker-month
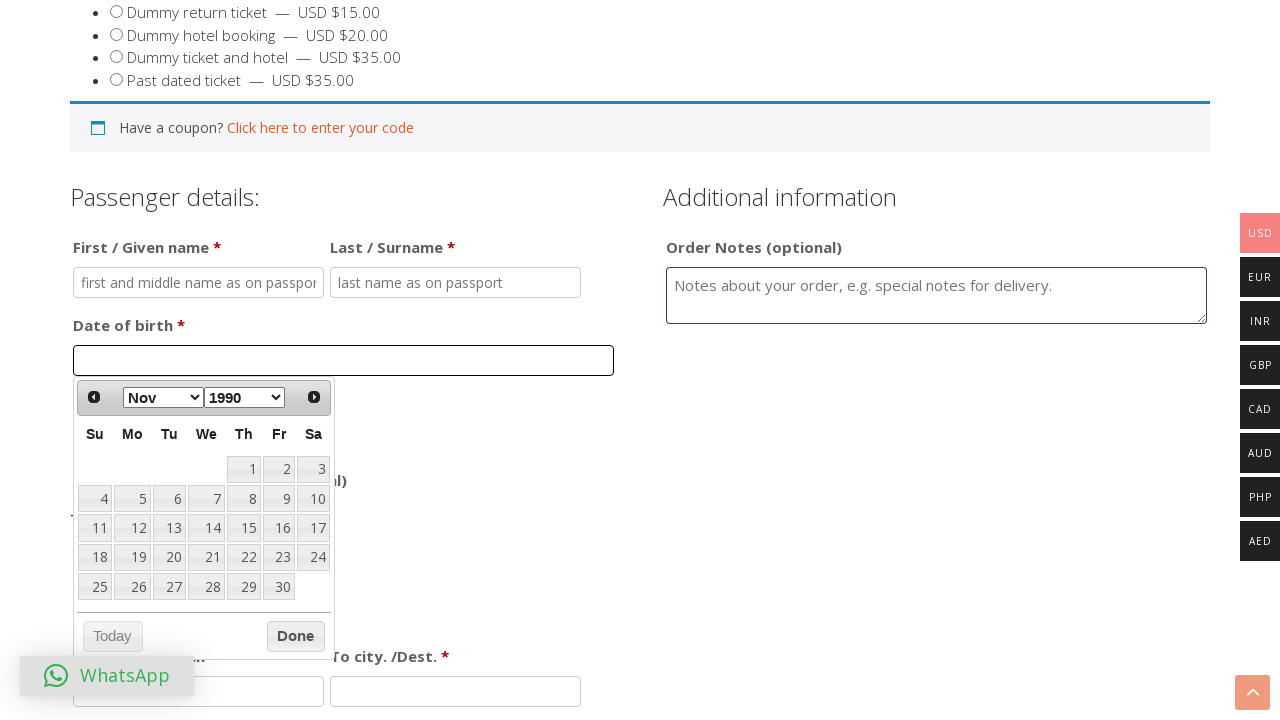

Found 30 date elements in the calendar
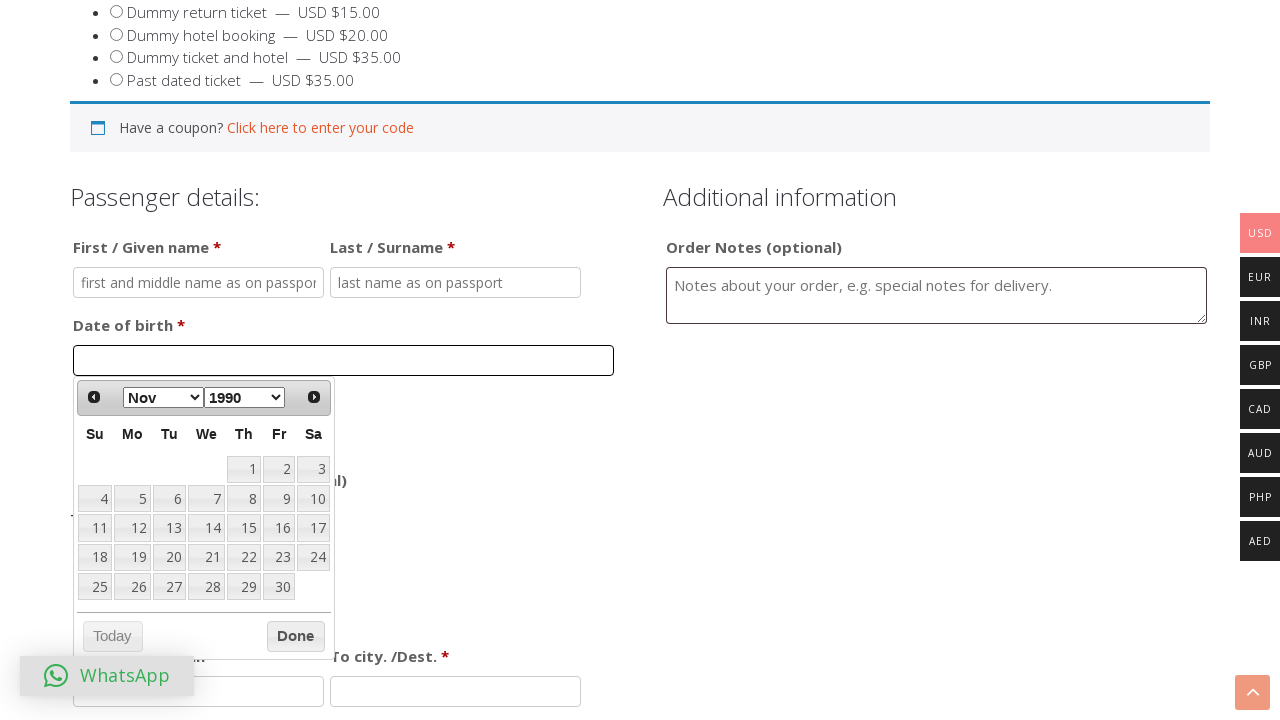

Clicked on date 25 in the calendar at (95, 587) on table.ui-datepicker-calendar td a >> nth=24
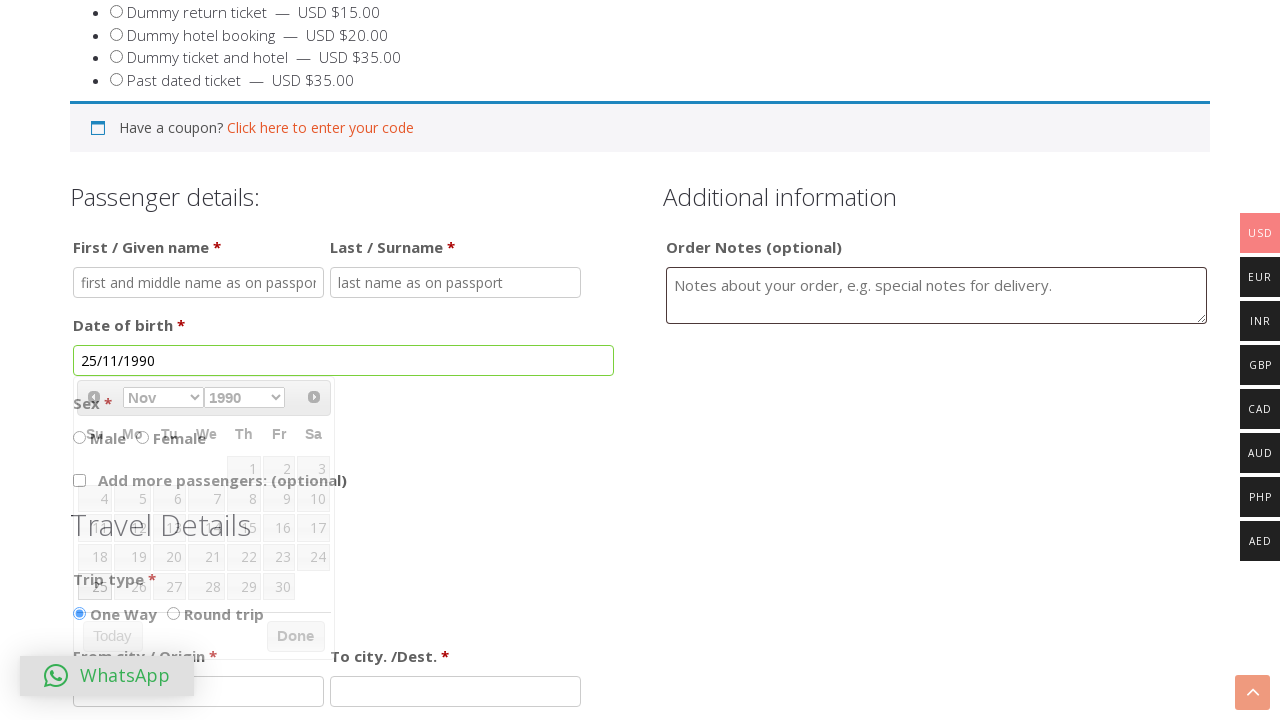

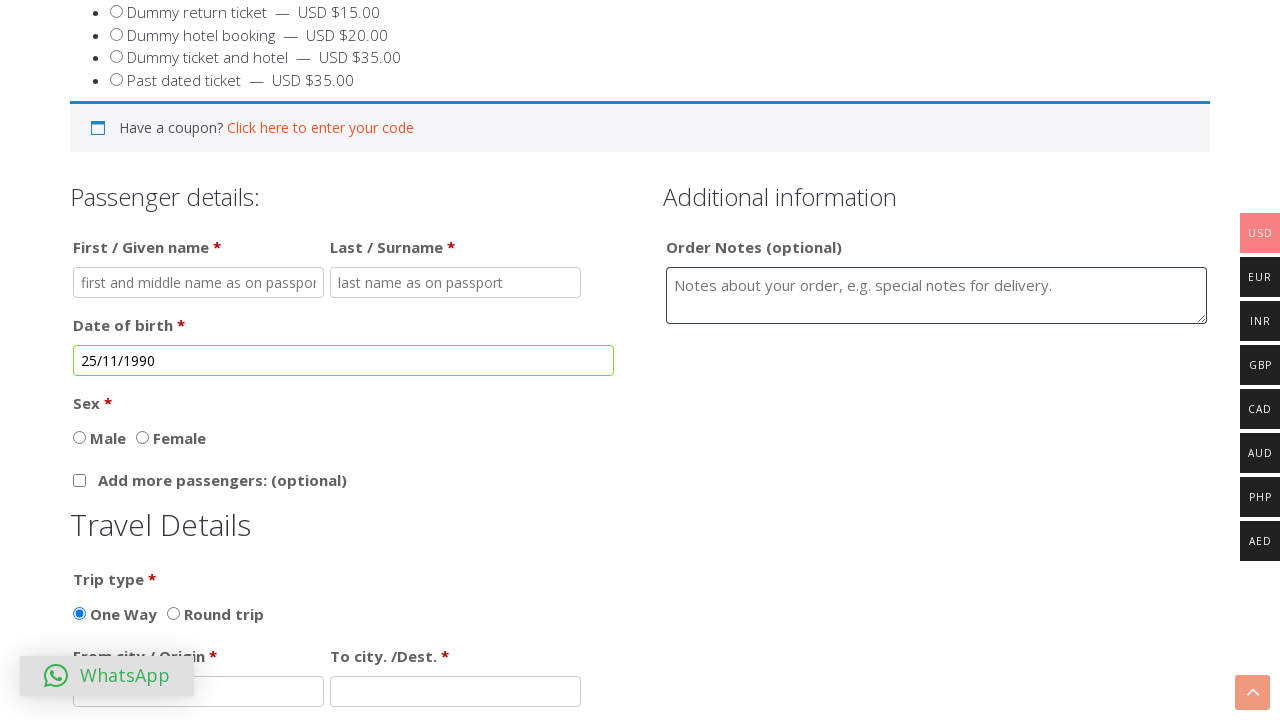